Tests alert handling functionality by triggering an alert popup and accepting it

Starting URL: https://omayo.blogspot.com/

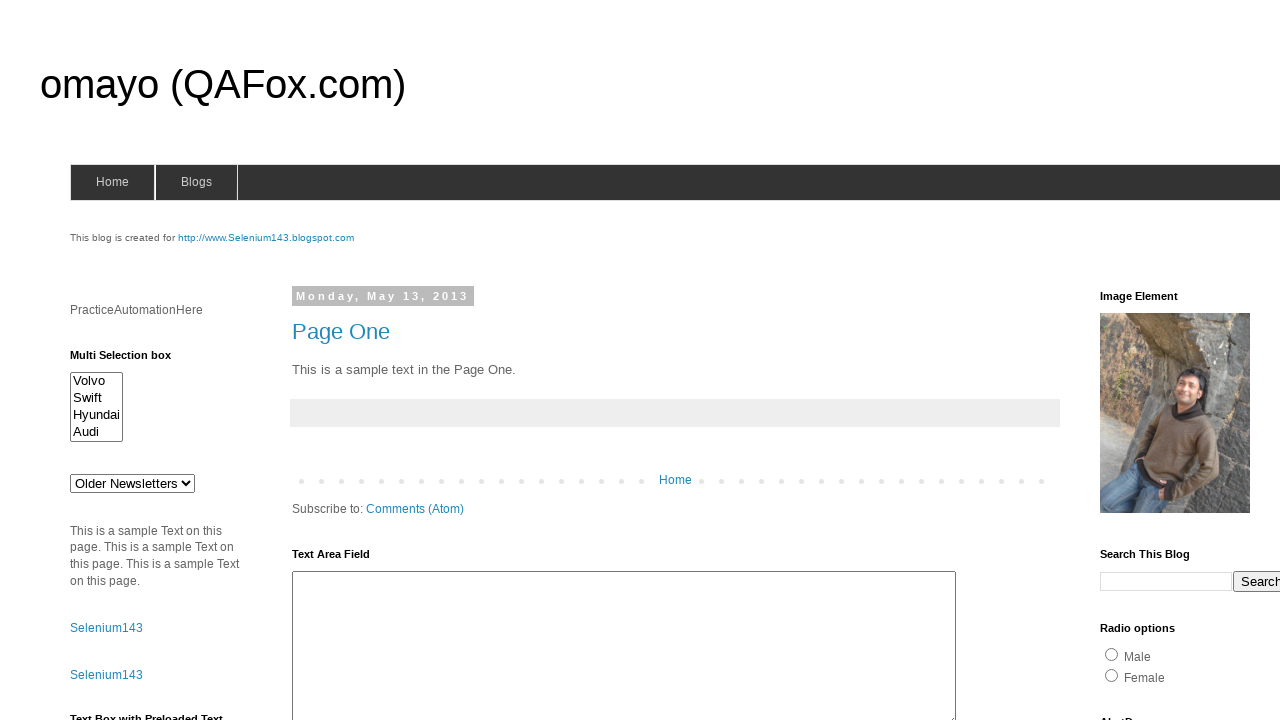

Clicked alert trigger button at (1154, 361) on #alert1
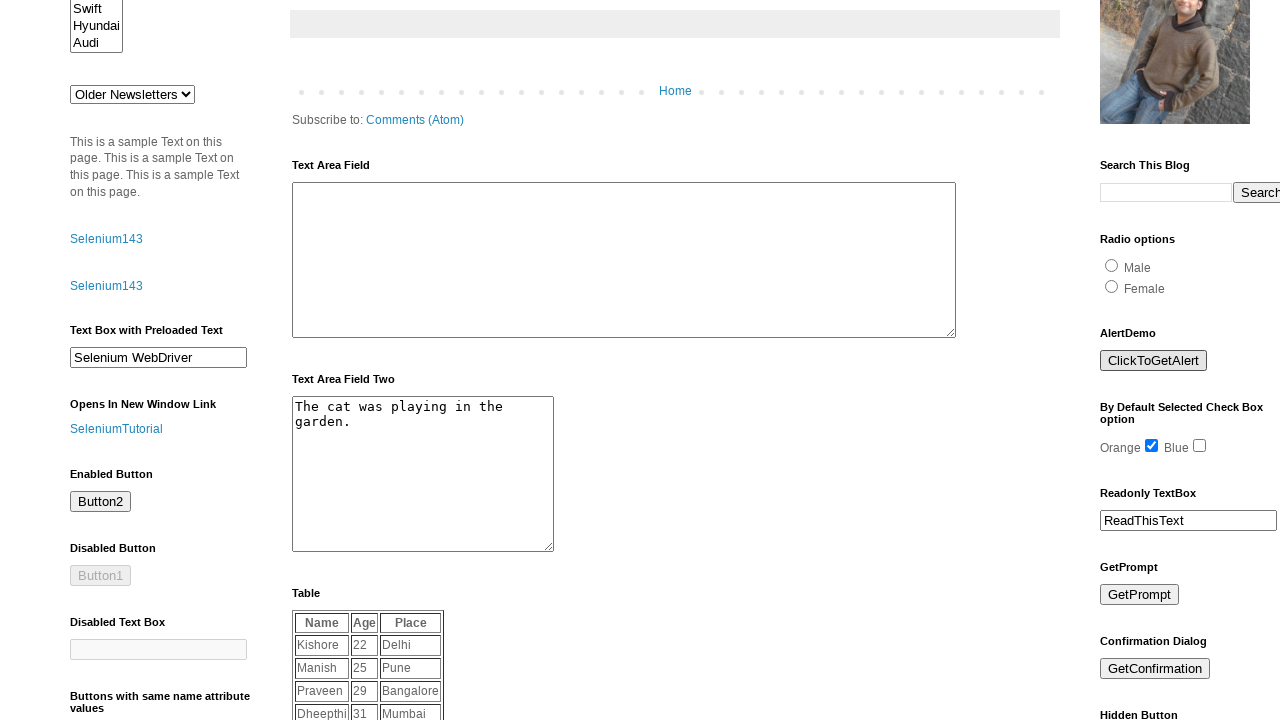

Set up dialog handler to accept alert
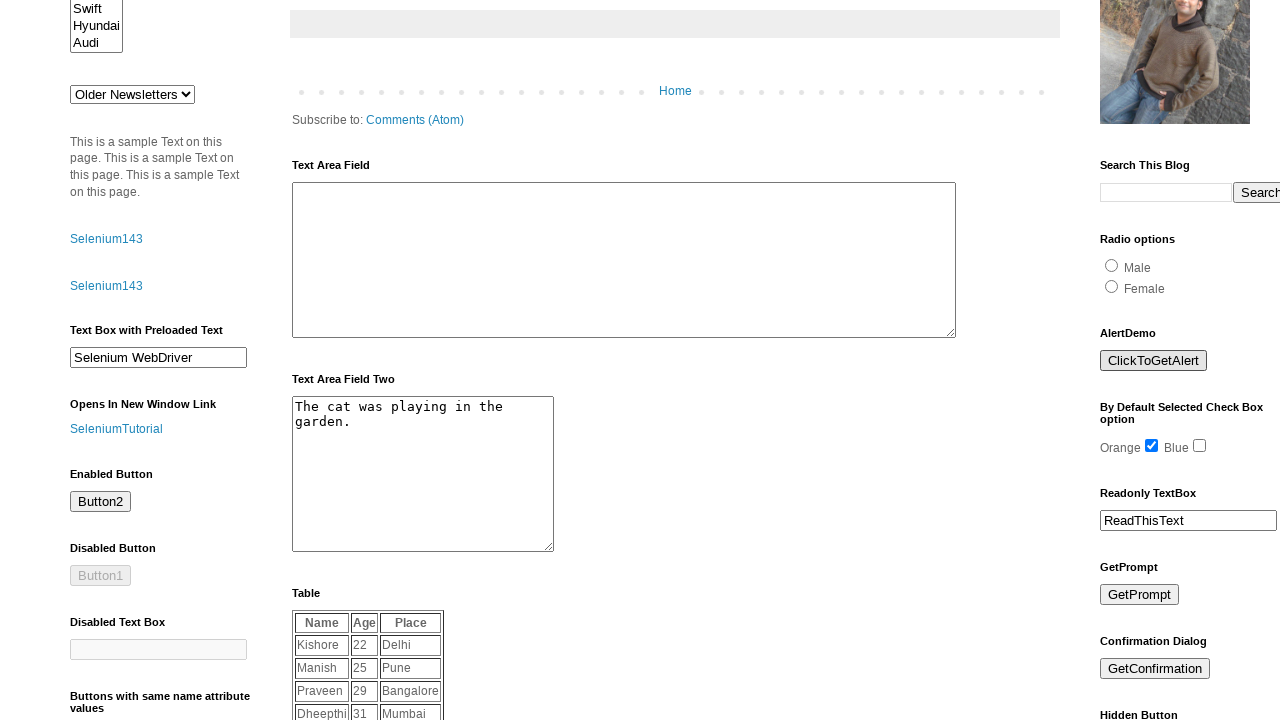

Waited for alert to be processed
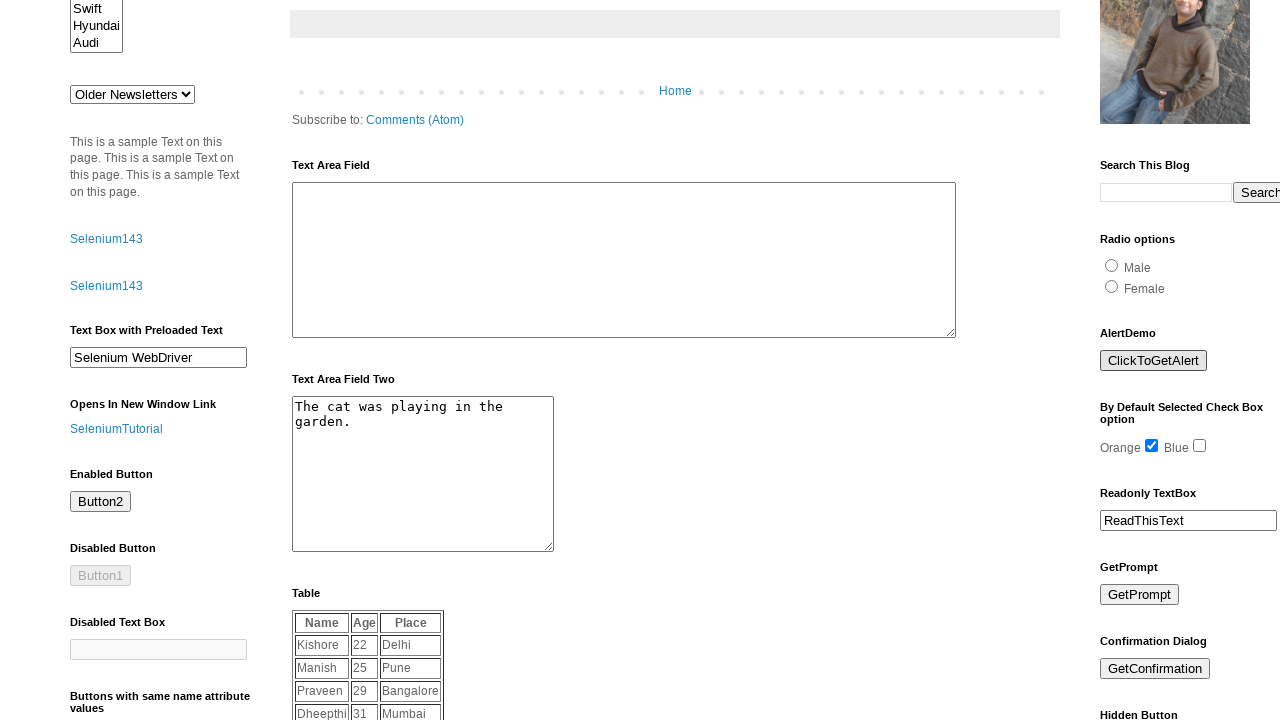

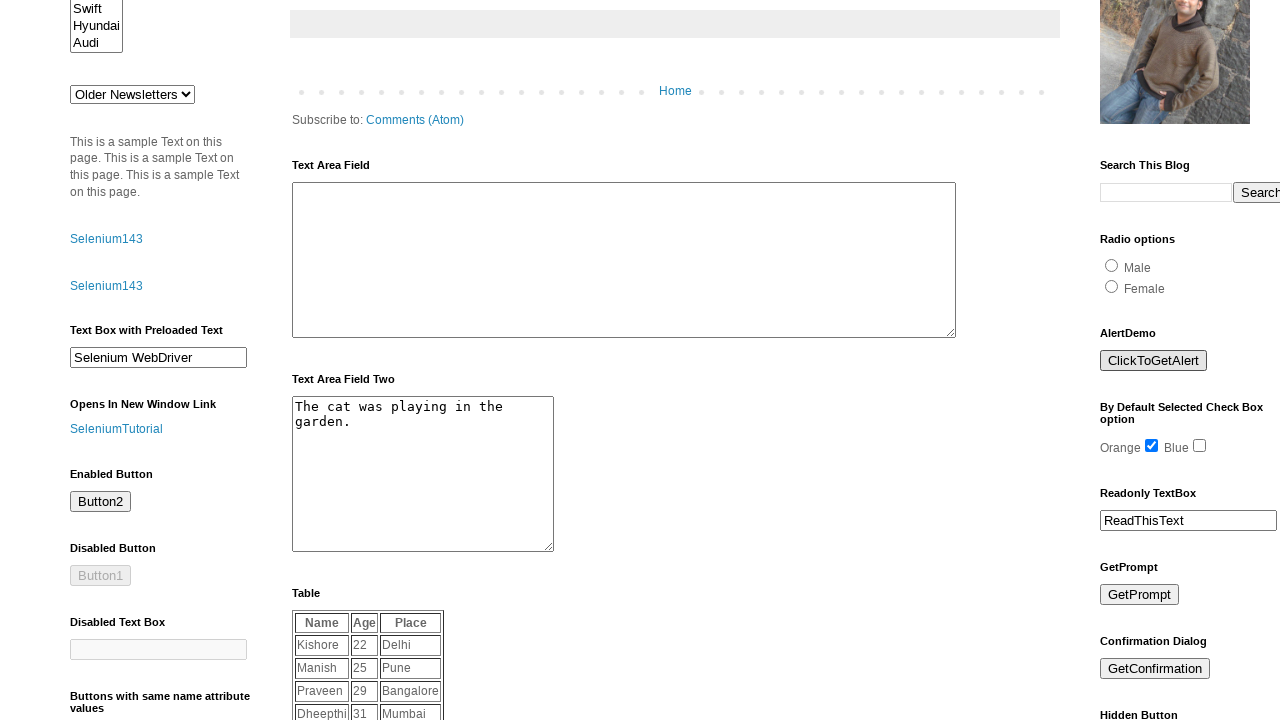